Navigates to East Money finance news page and verifies that the news list content loads successfully

Starting URL: https://finance.eastmoney.com/a/ccjxw.html

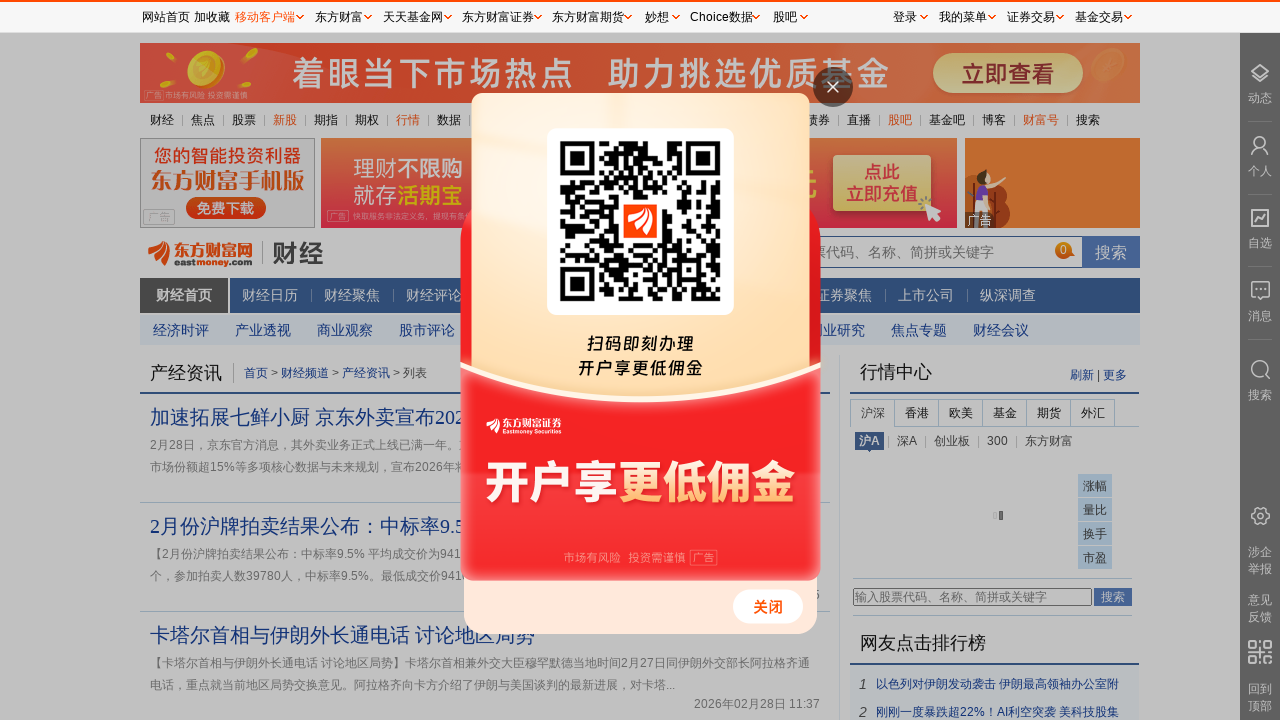

News list container loaded successfully
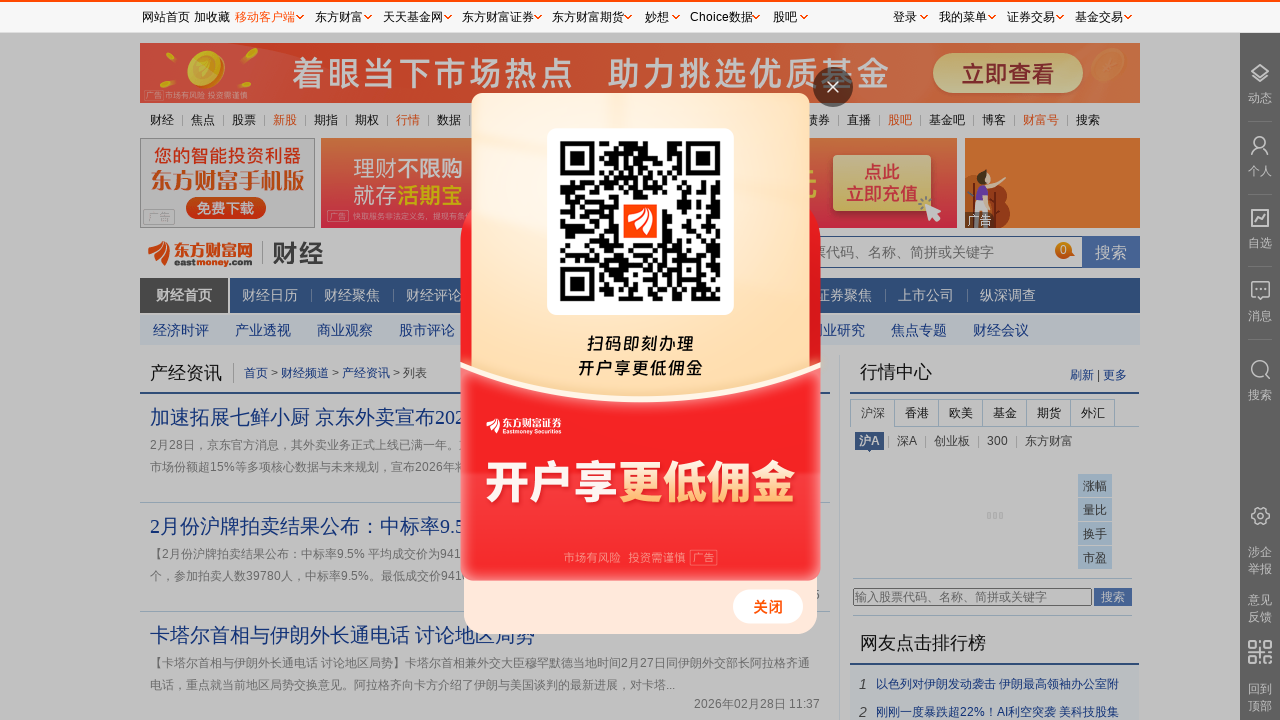

News titles loaded within the list
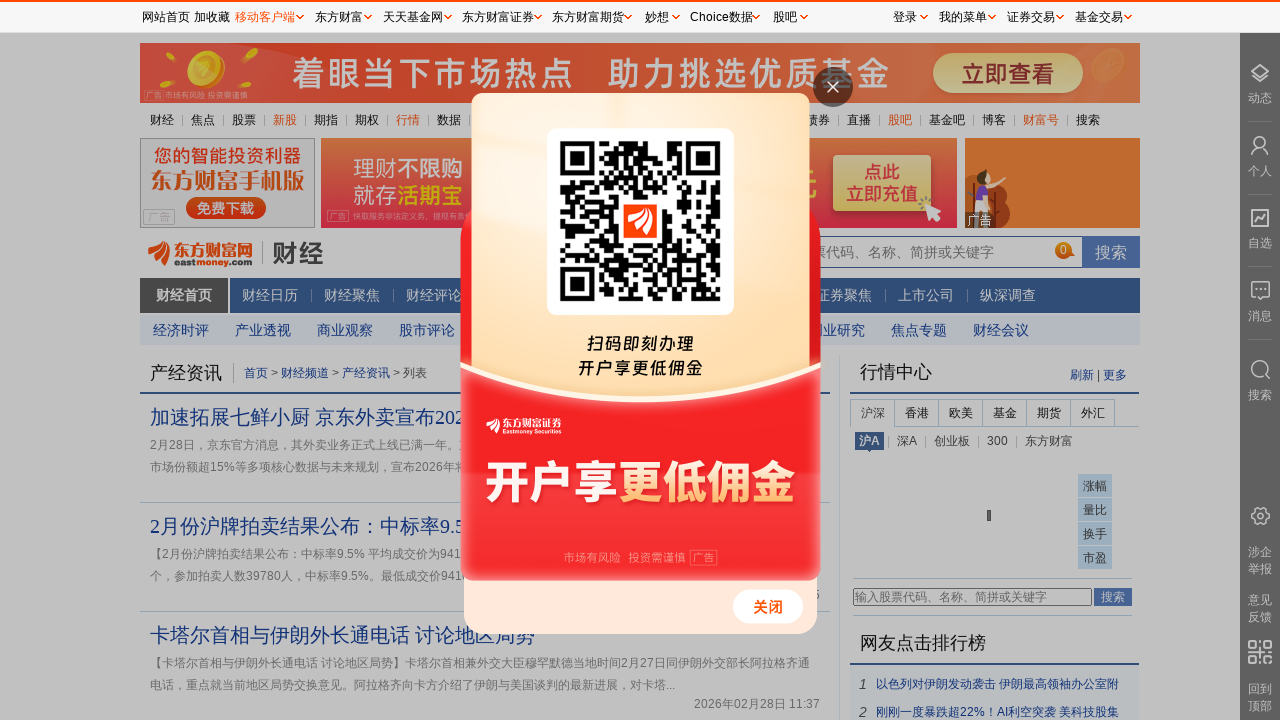

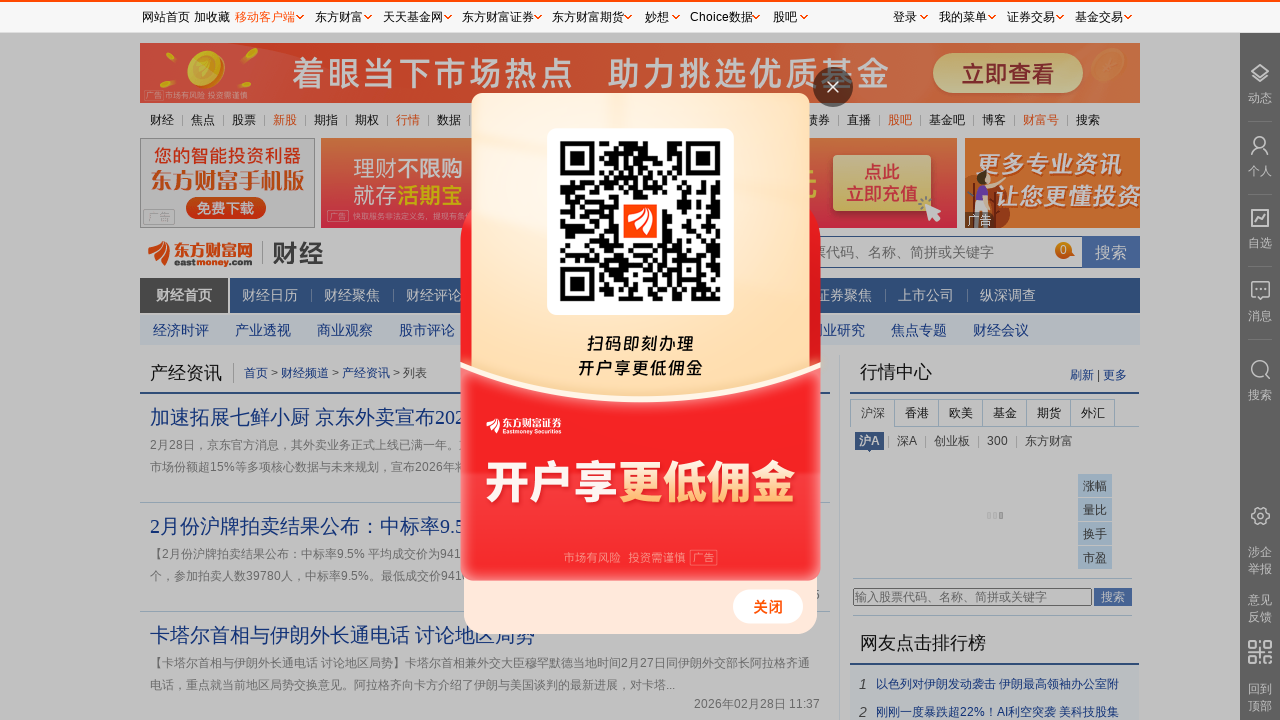